Navigates to the Ant Design form component documentation page with register demo

Starting URL: https://ant-design.antgroup.com/components/form-cn#form-demo-register

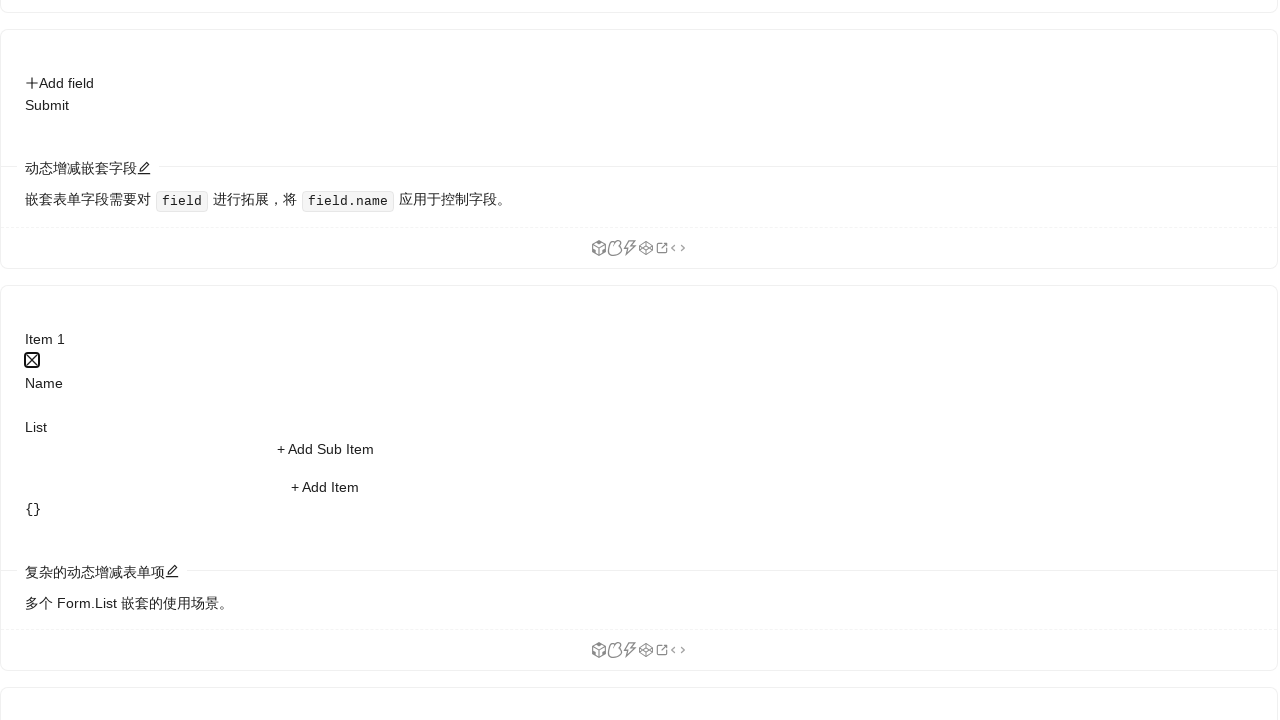

Set viewport size to 1400x1080
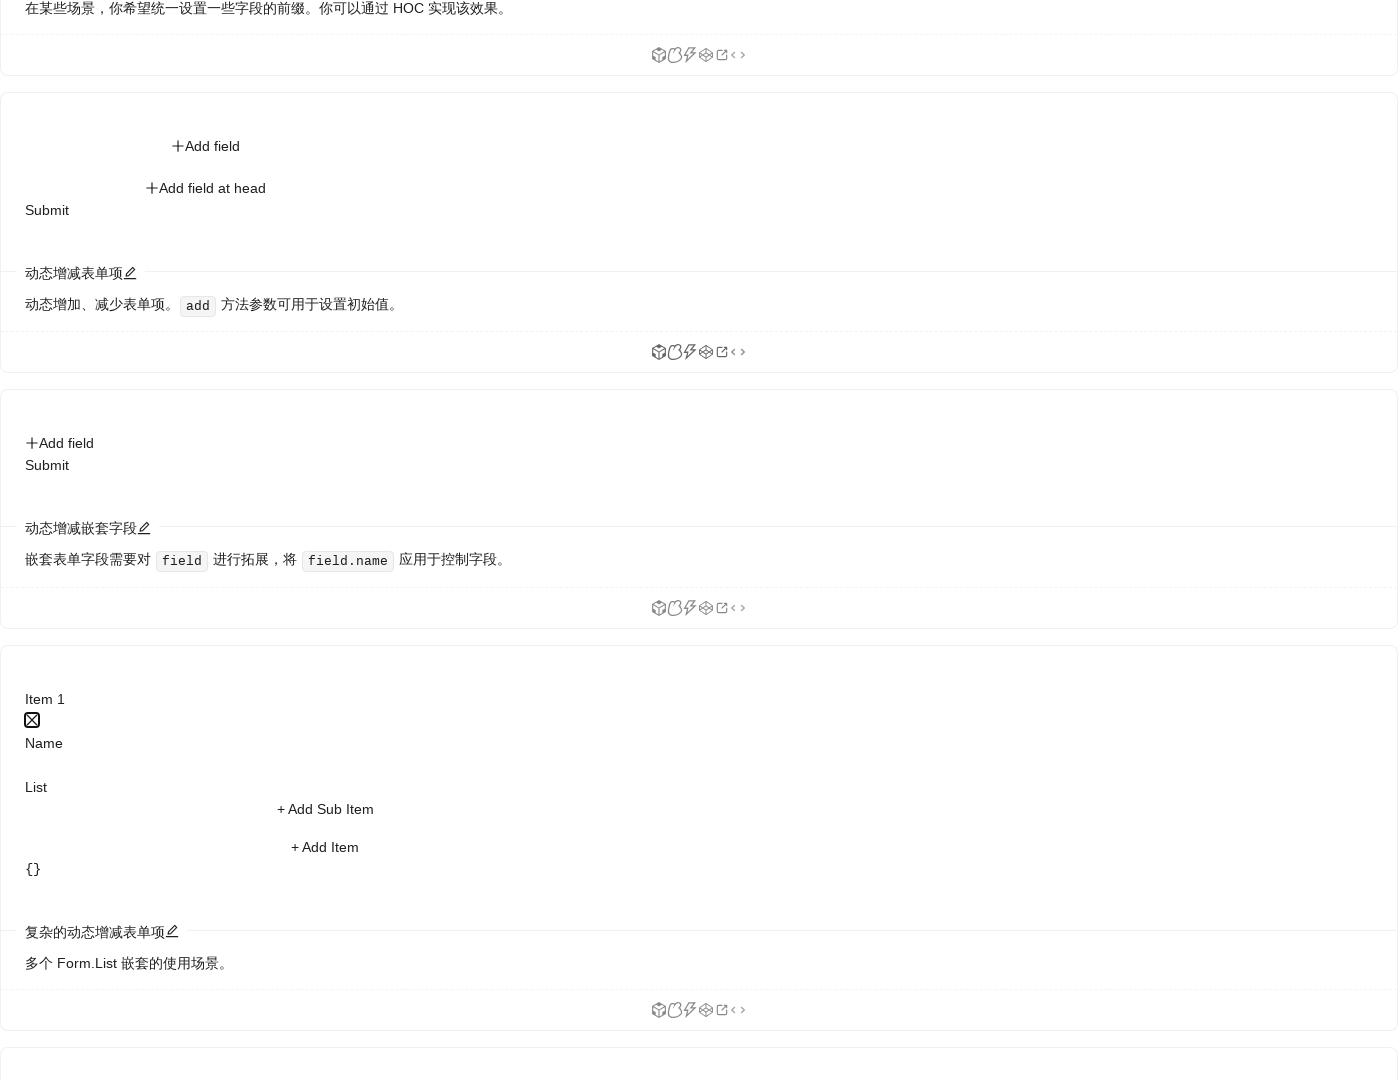

Page fully loaded and network idle
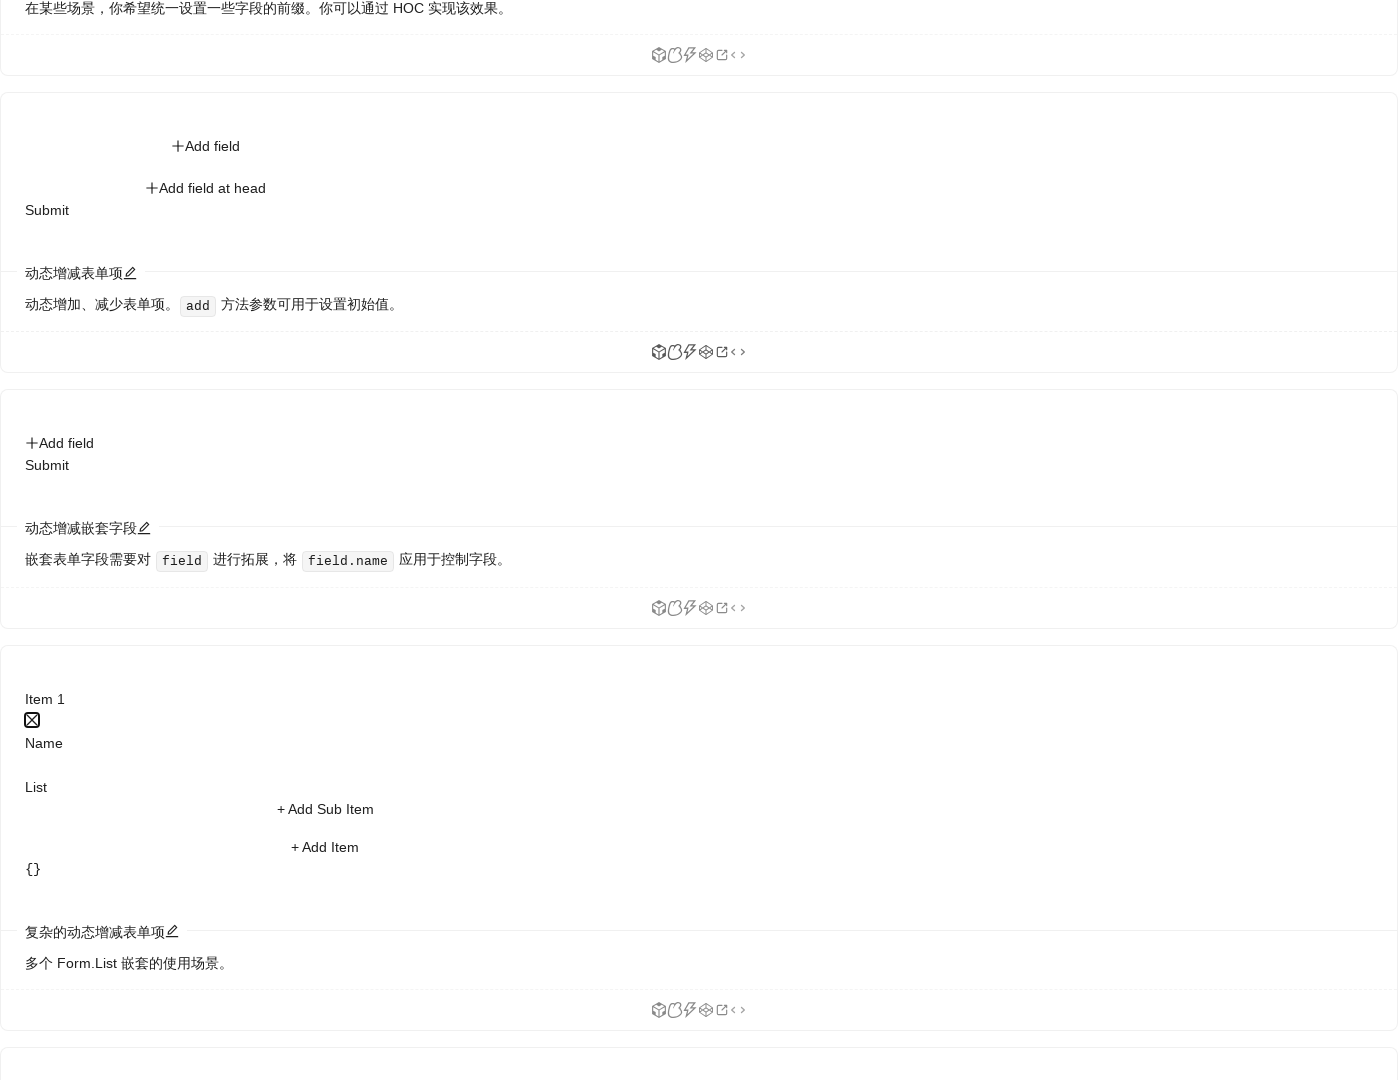

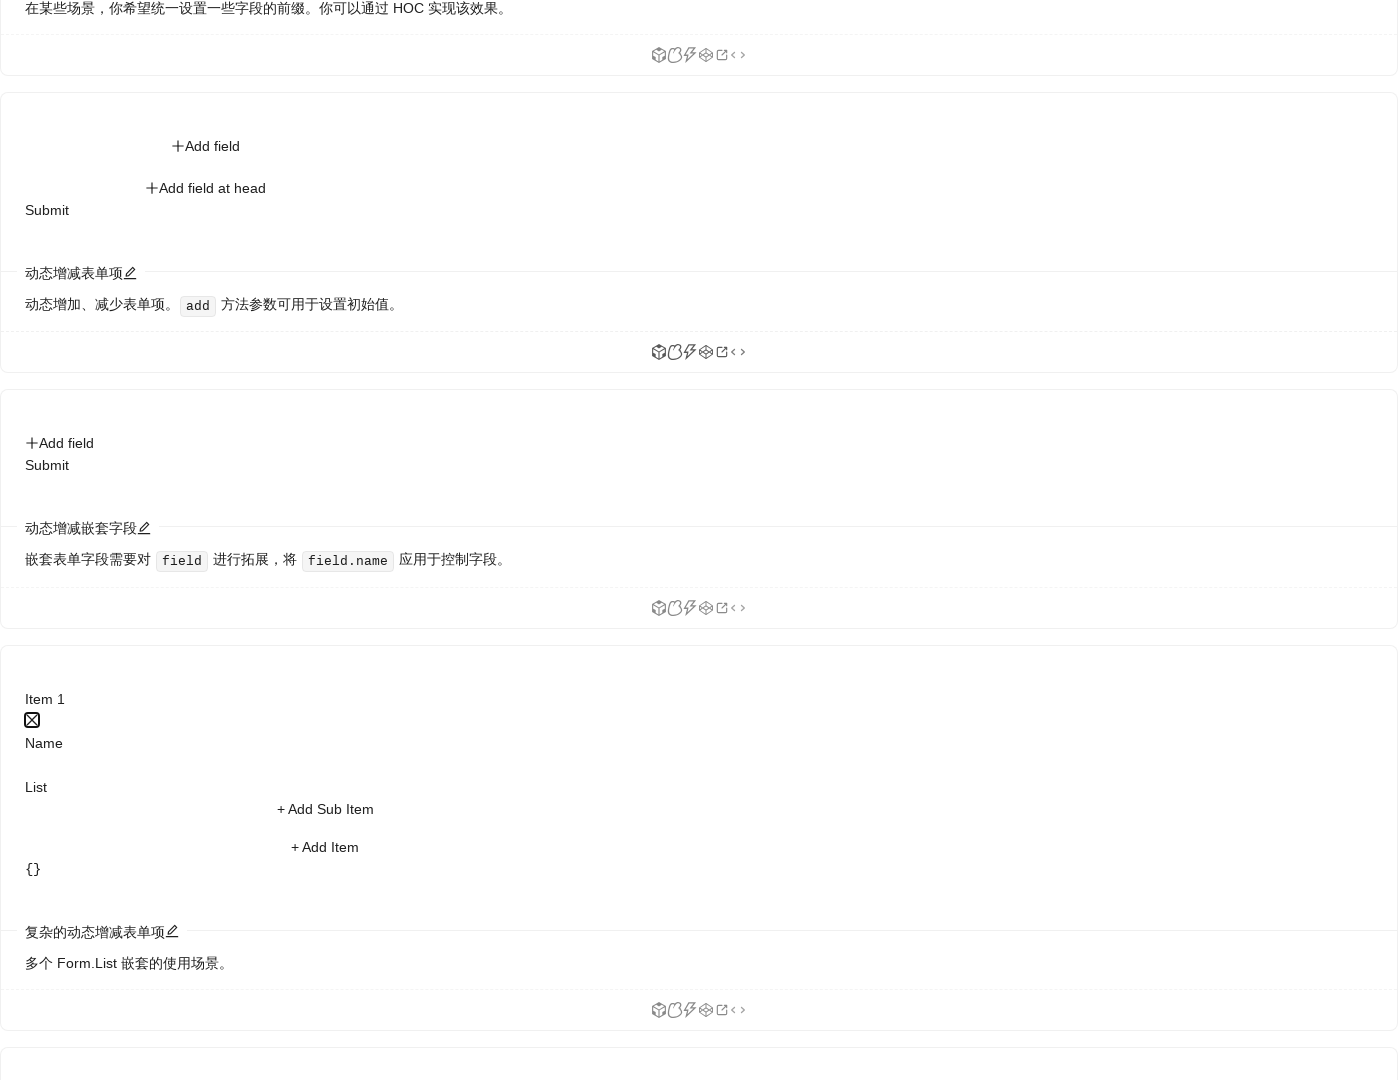